Tests various types of alert dialogs including simple alerts, confirmation dialogs, prompt dialogs, and sweet alert interactions on a demo page

Starting URL: https://www.leafground.com/alert.xhtml

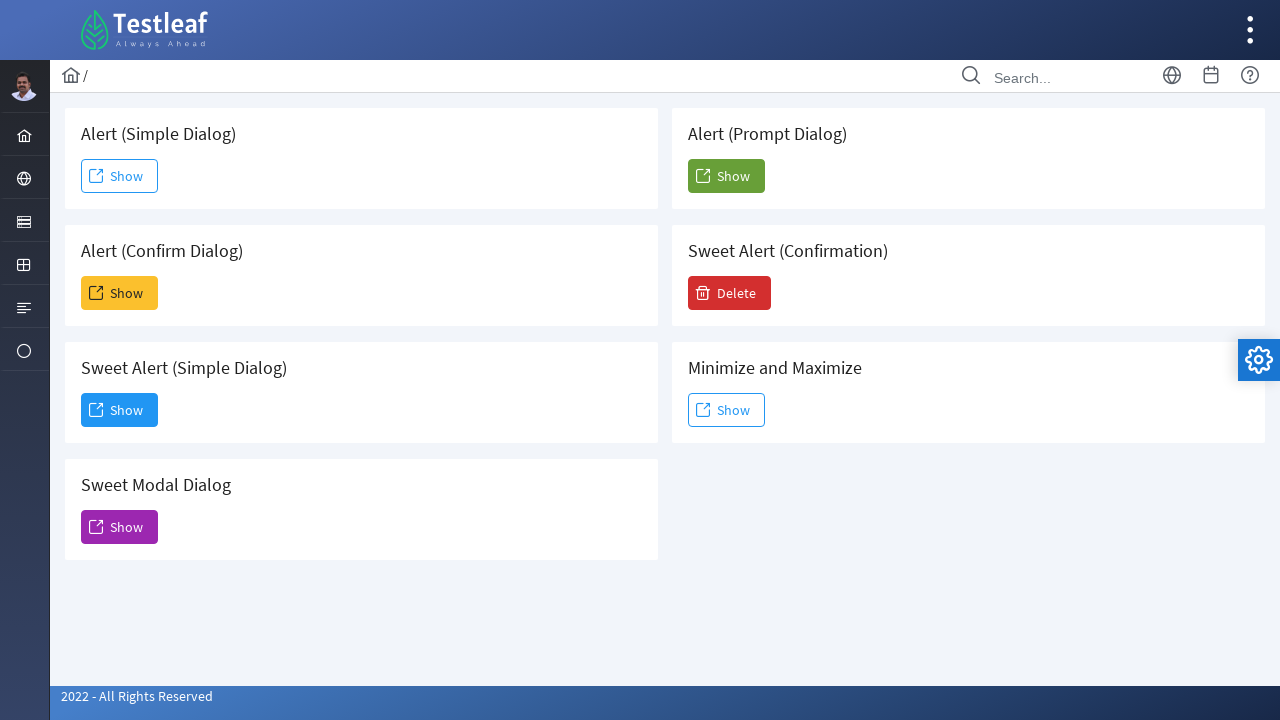

Clicked first Show button to trigger simple alert at (120, 176) on xpath=//span[text()='Show']
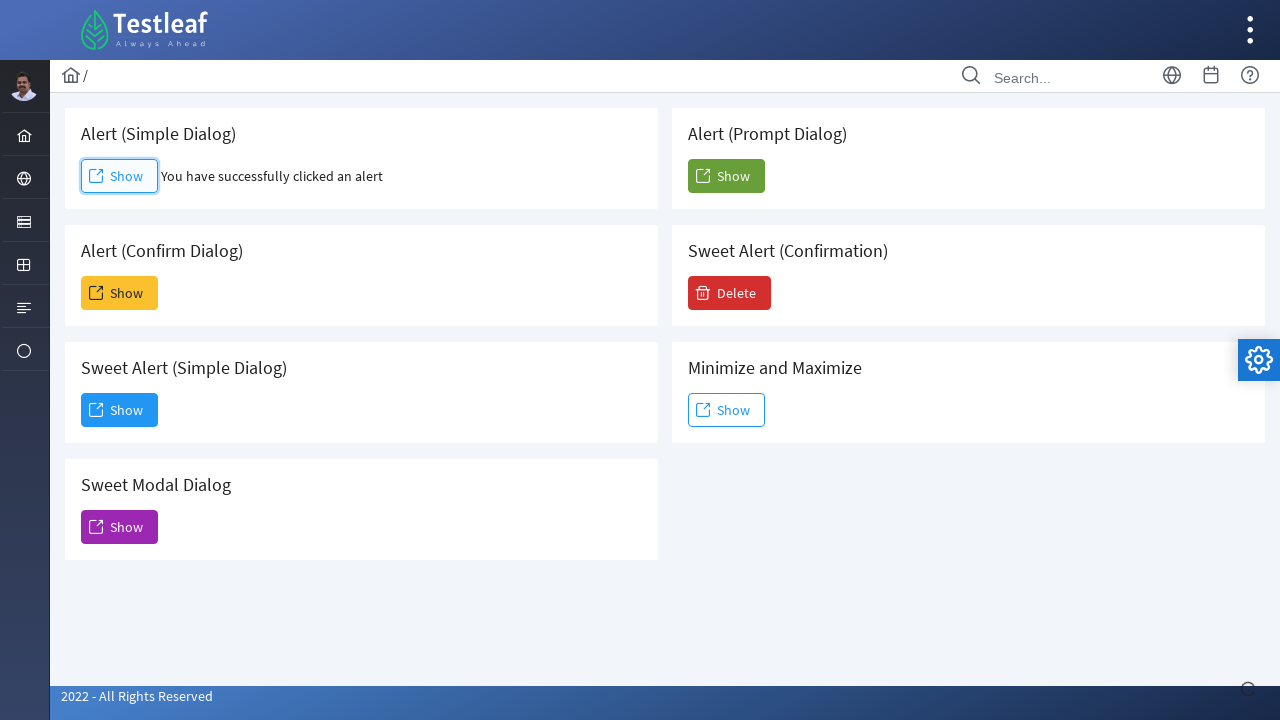

Set up dialog handler to accept simple alert
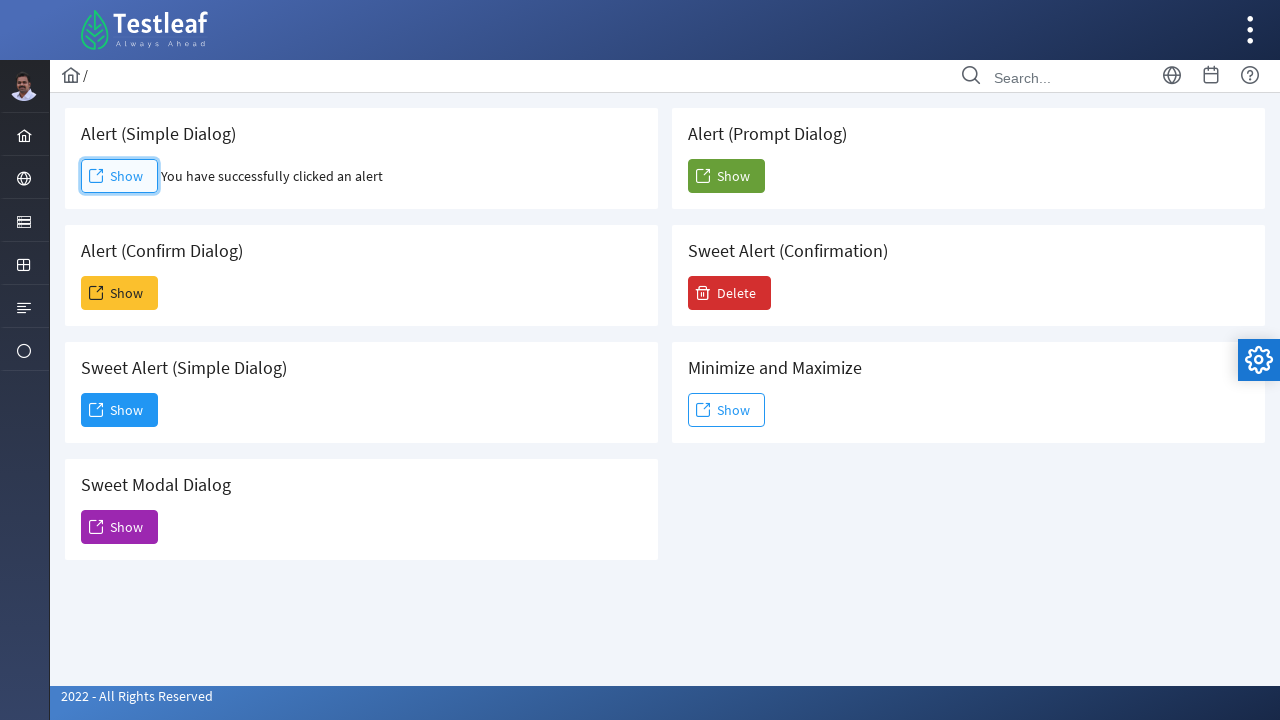

Clicked second Show button to trigger confirmation alert at (120, 293) on xpath=(//span[text()='Show'])[2]
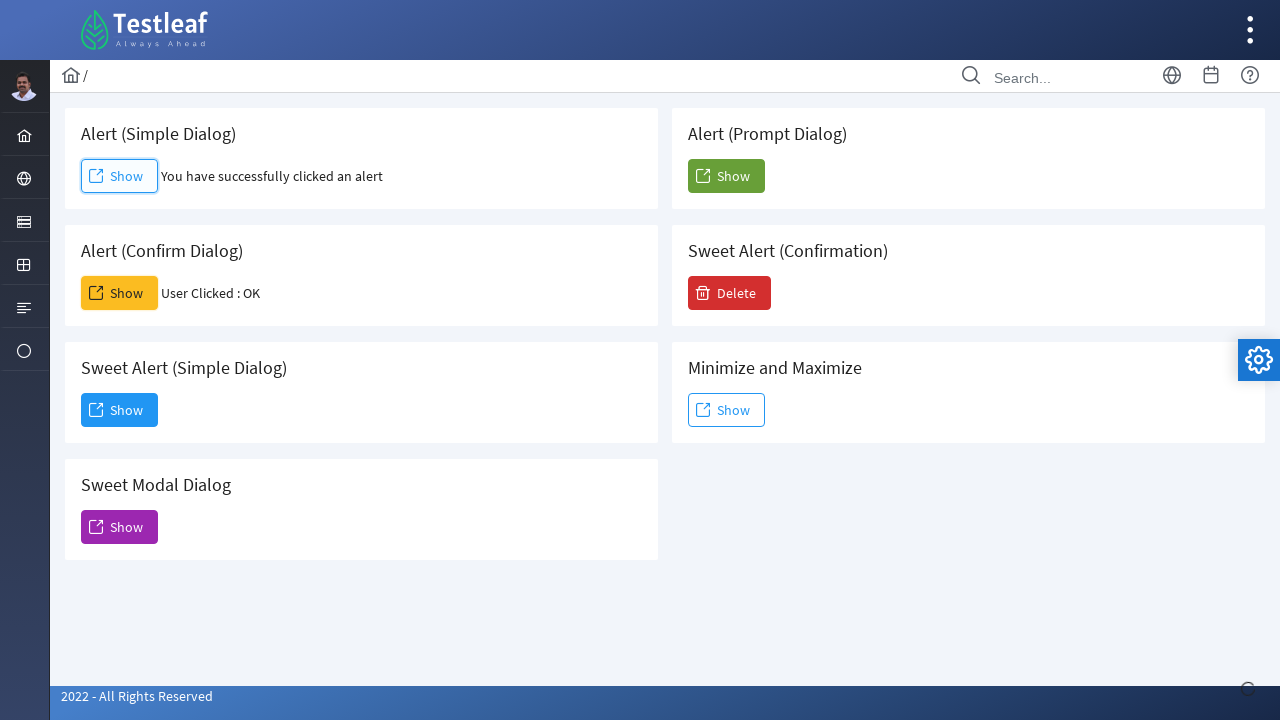

Set up dialog handler to dismiss confirmation alert
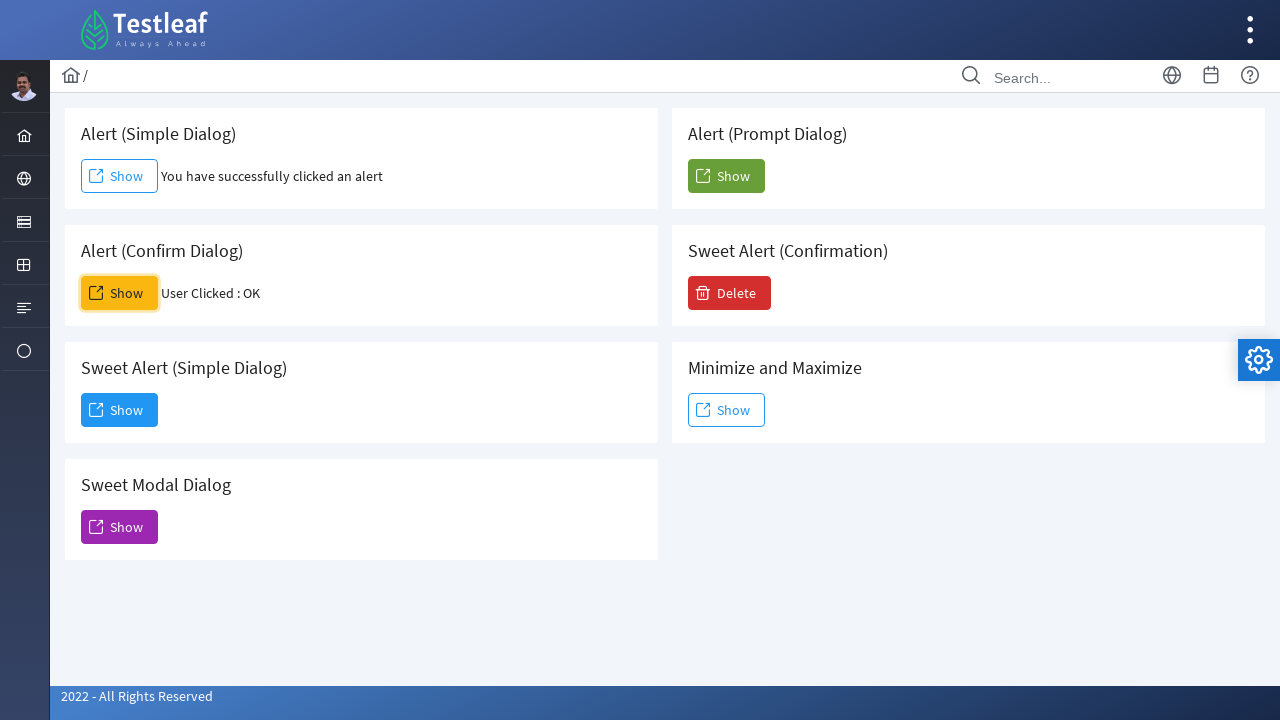

Clicked third Show button to trigger sweet alert at (120, 410) on xpath=(//span[text()='Show'])[3]
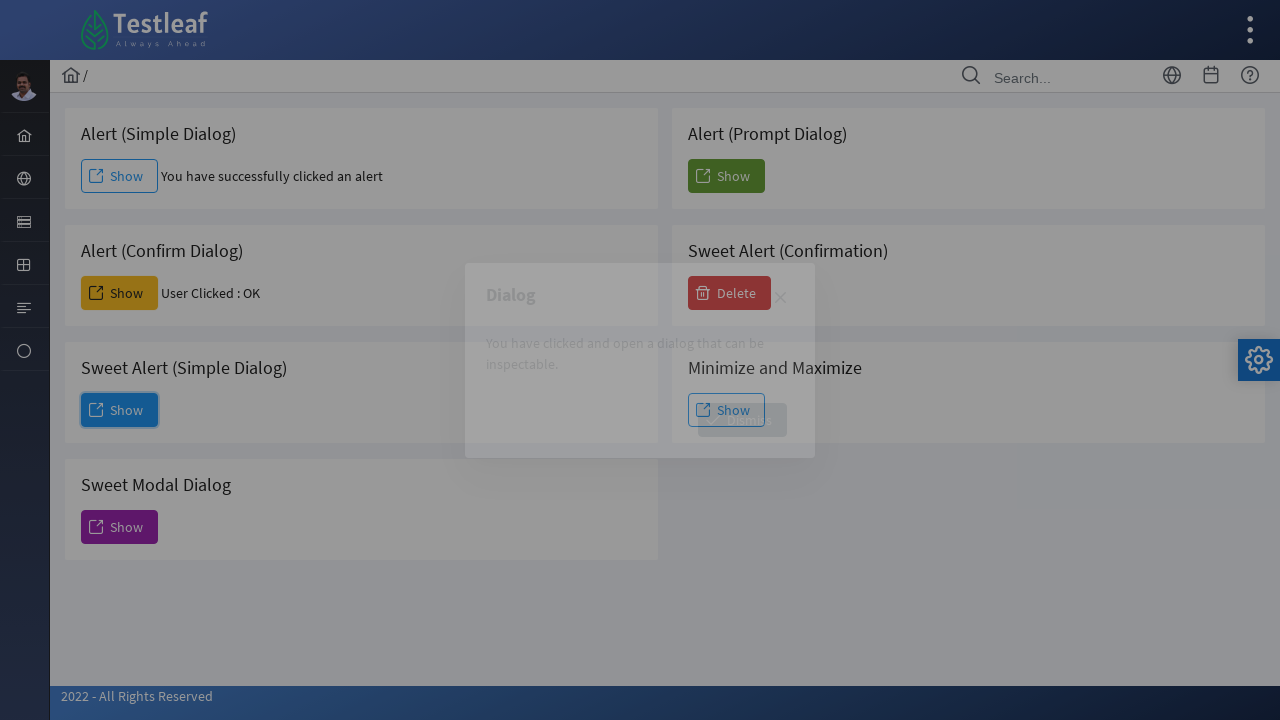

Clicked Dismiss button in sweet alert at (742, 420) on xpath=//span[text()='Dismiss']
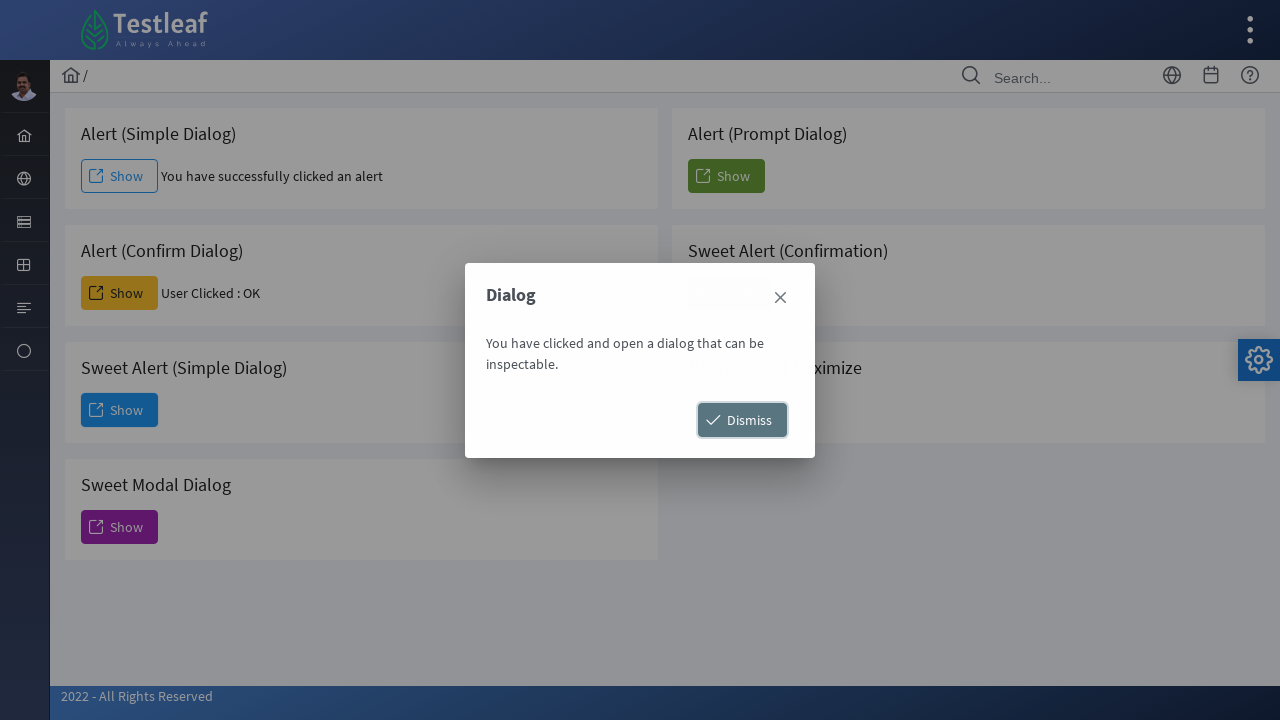

Clicked fifth Show button to trigger prompt alert at (726, 176) on xpath=(//span[text()='Show'])[5]
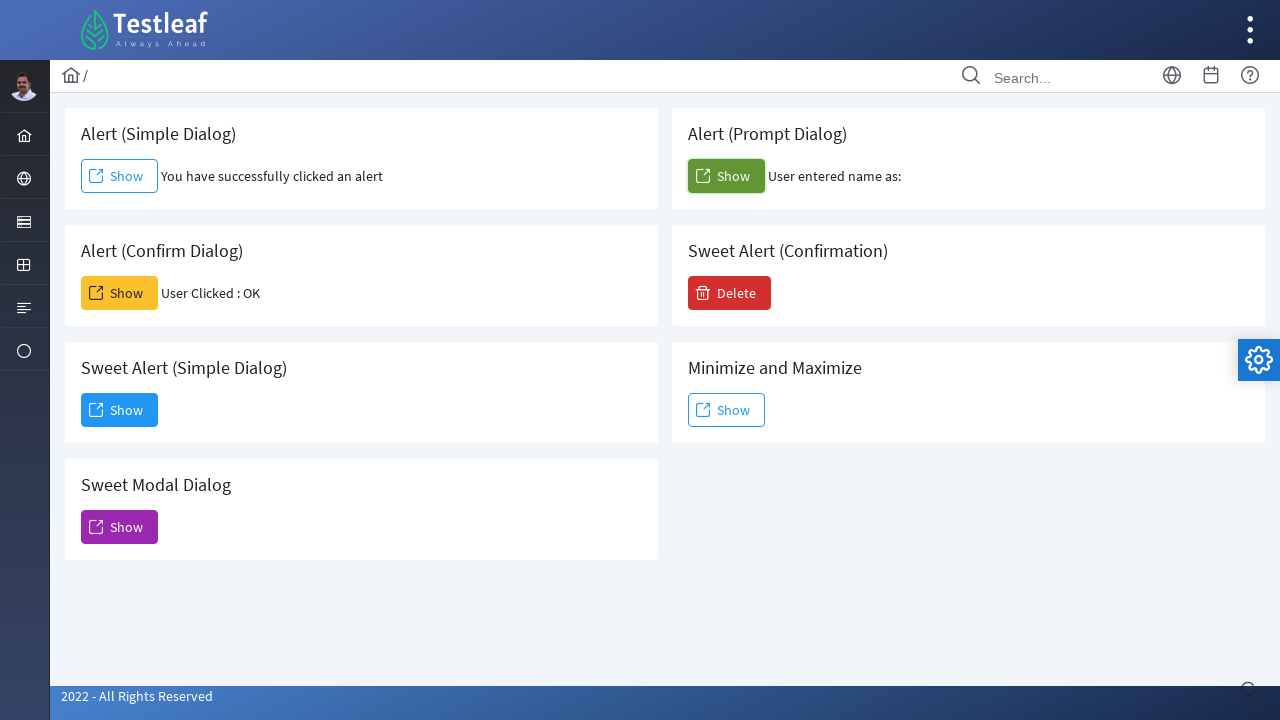

Set up dialog handler to enter 'Jeevitha' in prompt alert
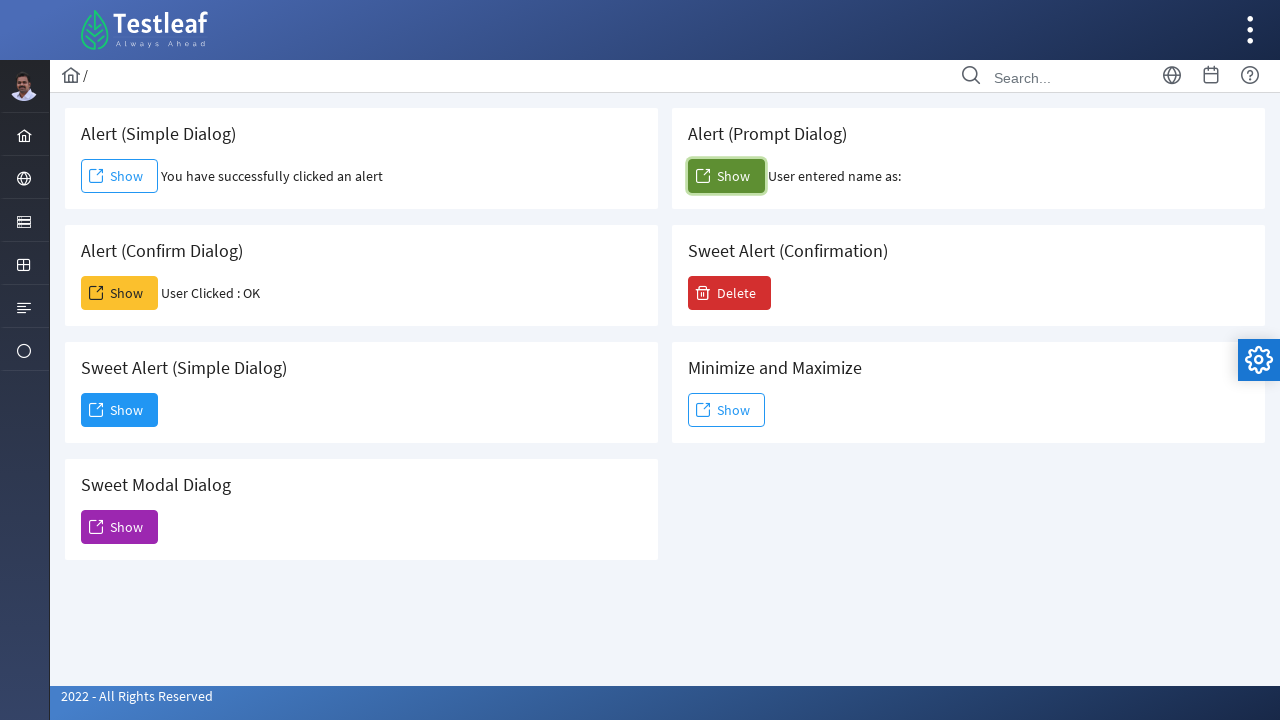

Clicked Delete button at (730, 293) on xpath=//span[text()='Delete']
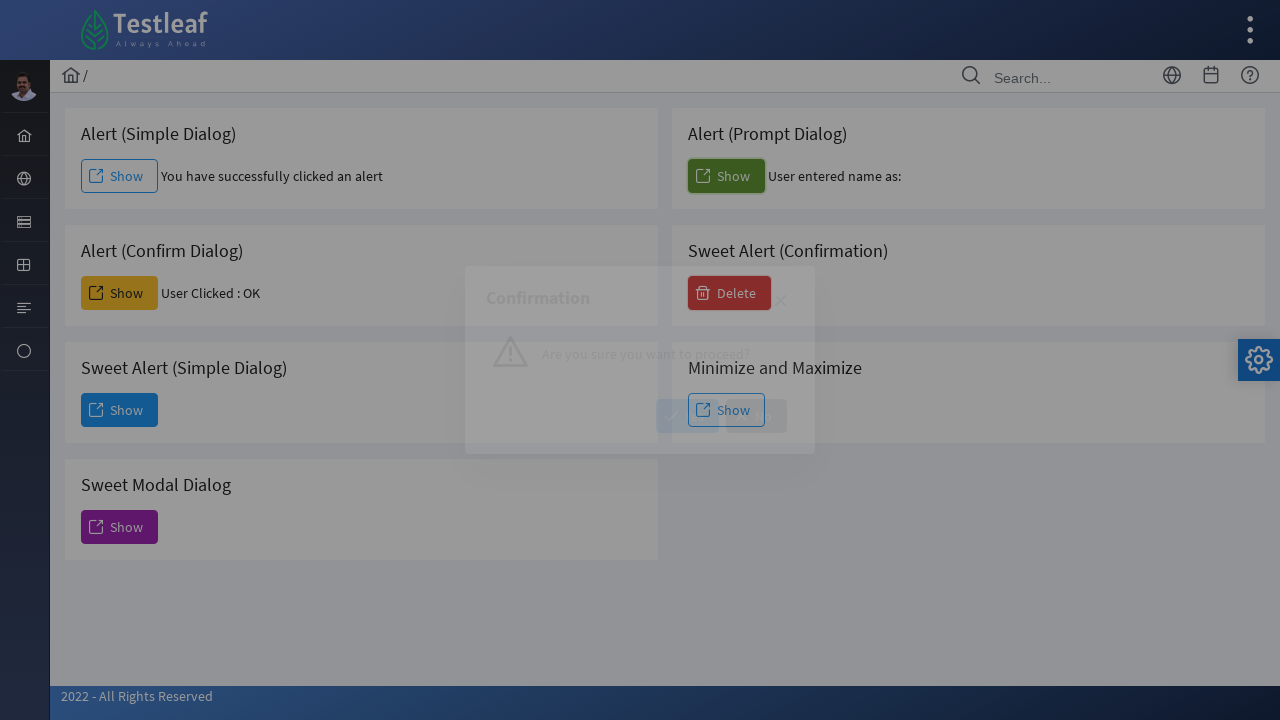

Clicked No button in confirmation dialog at (756, 416) on xpath=//span[text()='No']
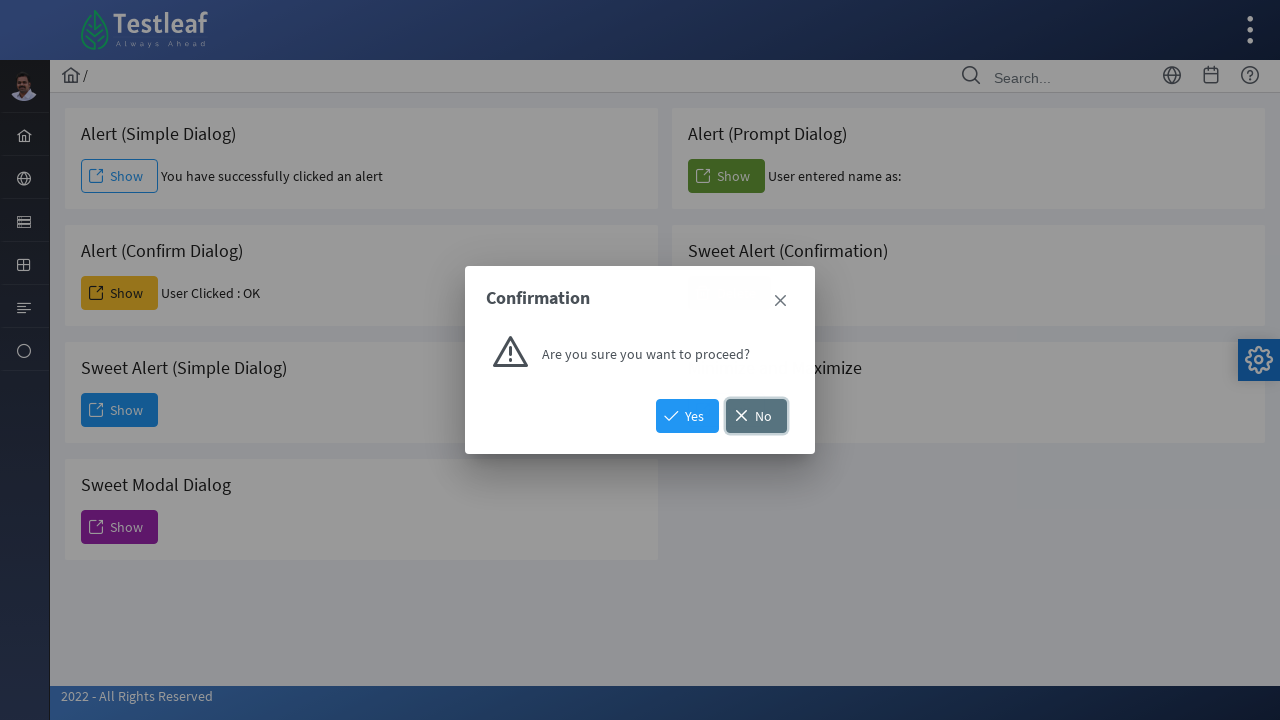

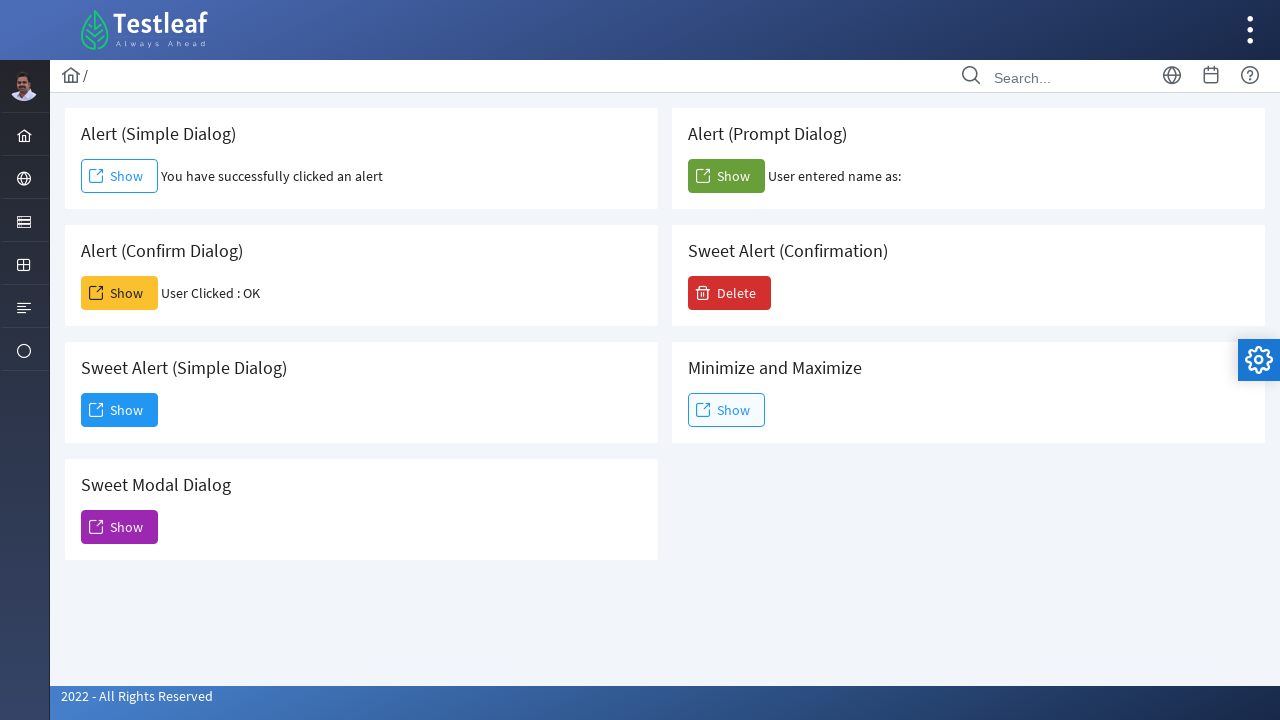